Tests drag and drop functionality by moving element by specific offset coordinates

Starting URL: https://jqueryui.com/droppable/

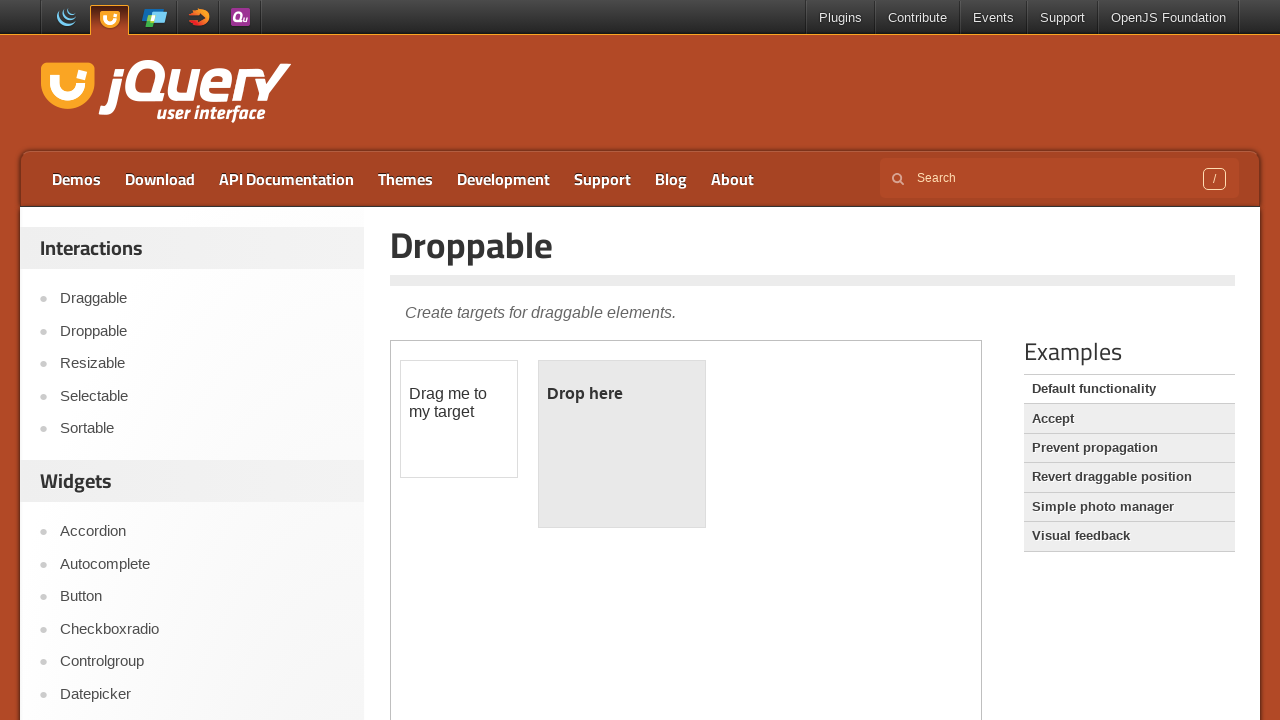

Located iframe containing drag and drop elements
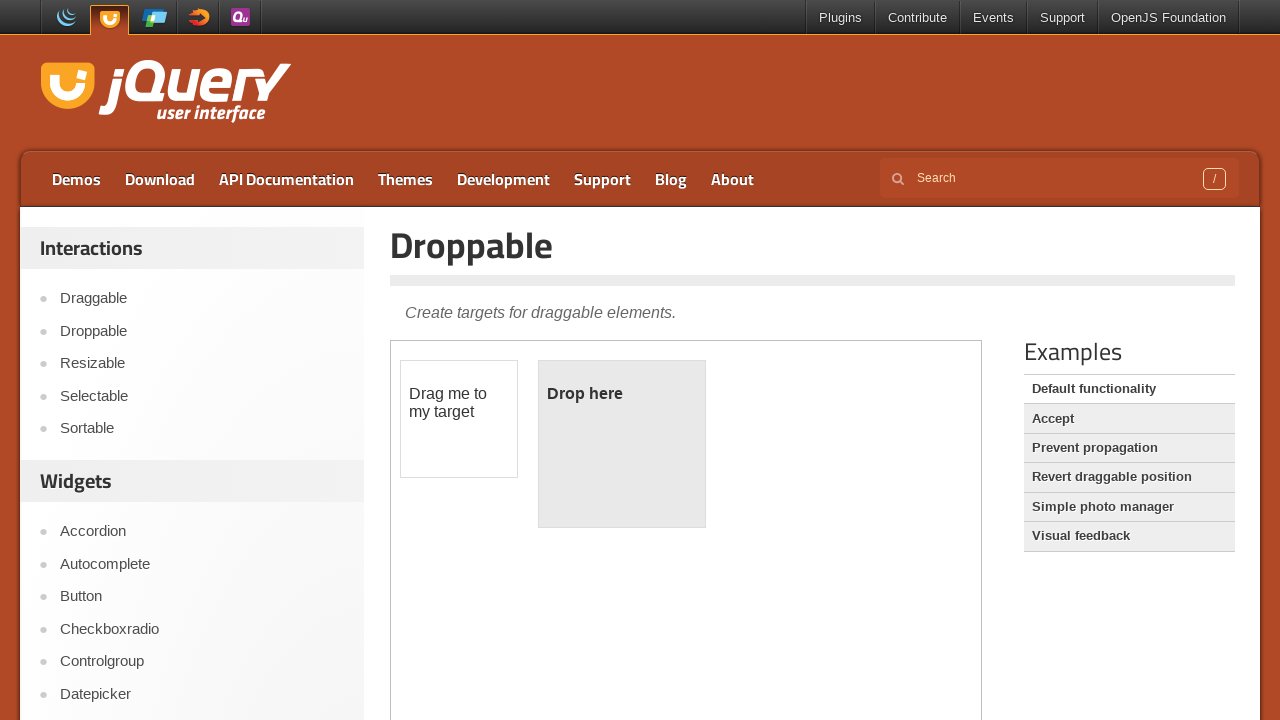

Located draggable element with id 'draggable'
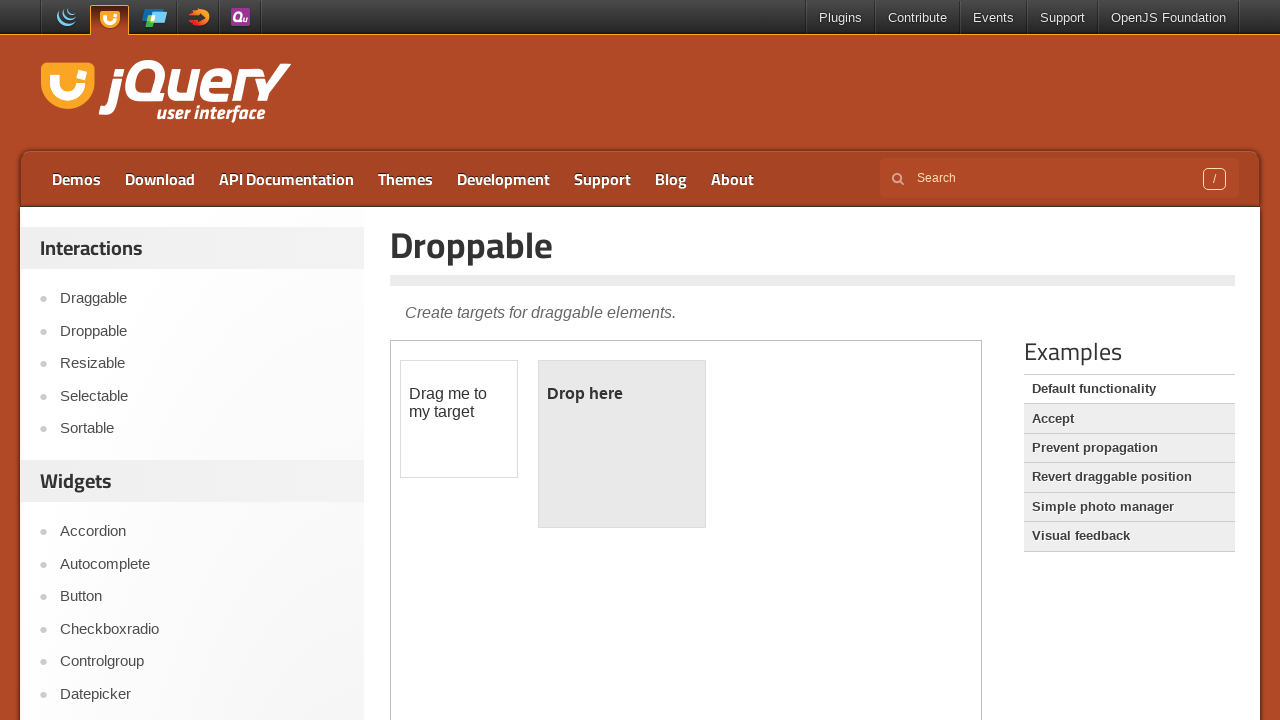

Retrieved bounding box of draggable element
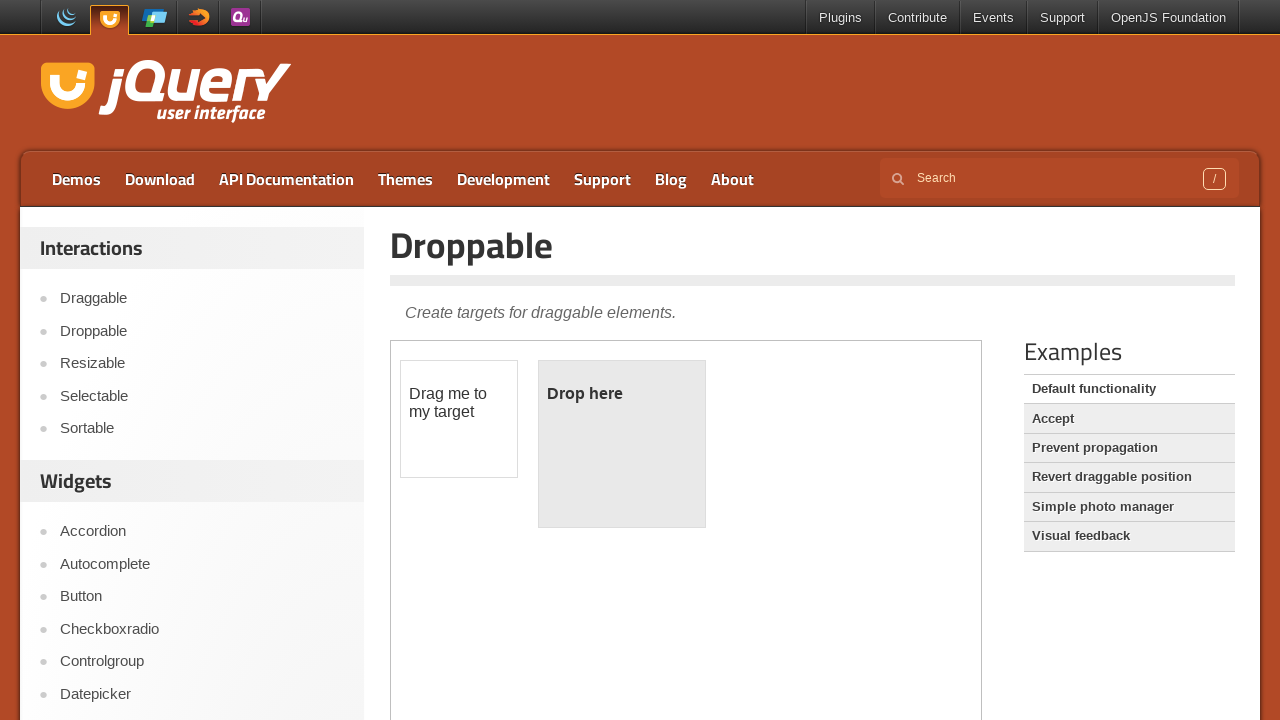

Moved mouse to center of draggable element at (459, 419)
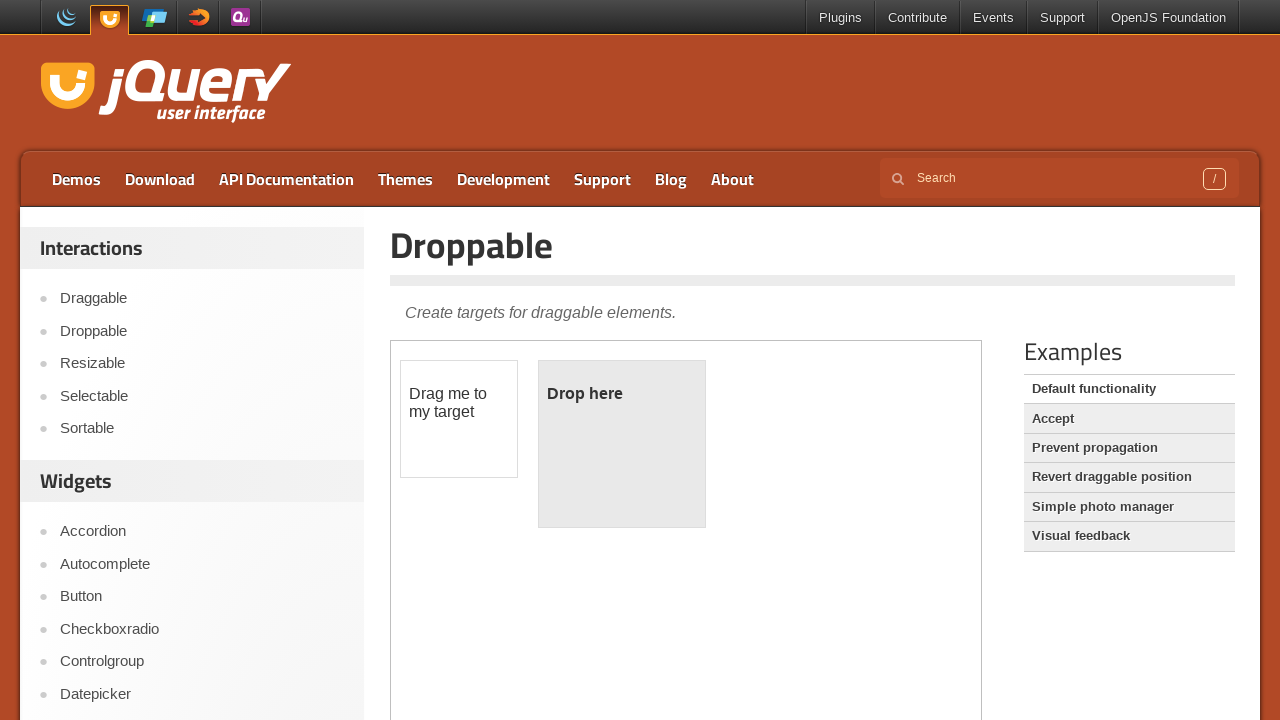

Pressed mouse button down to start drag at (459, 419)
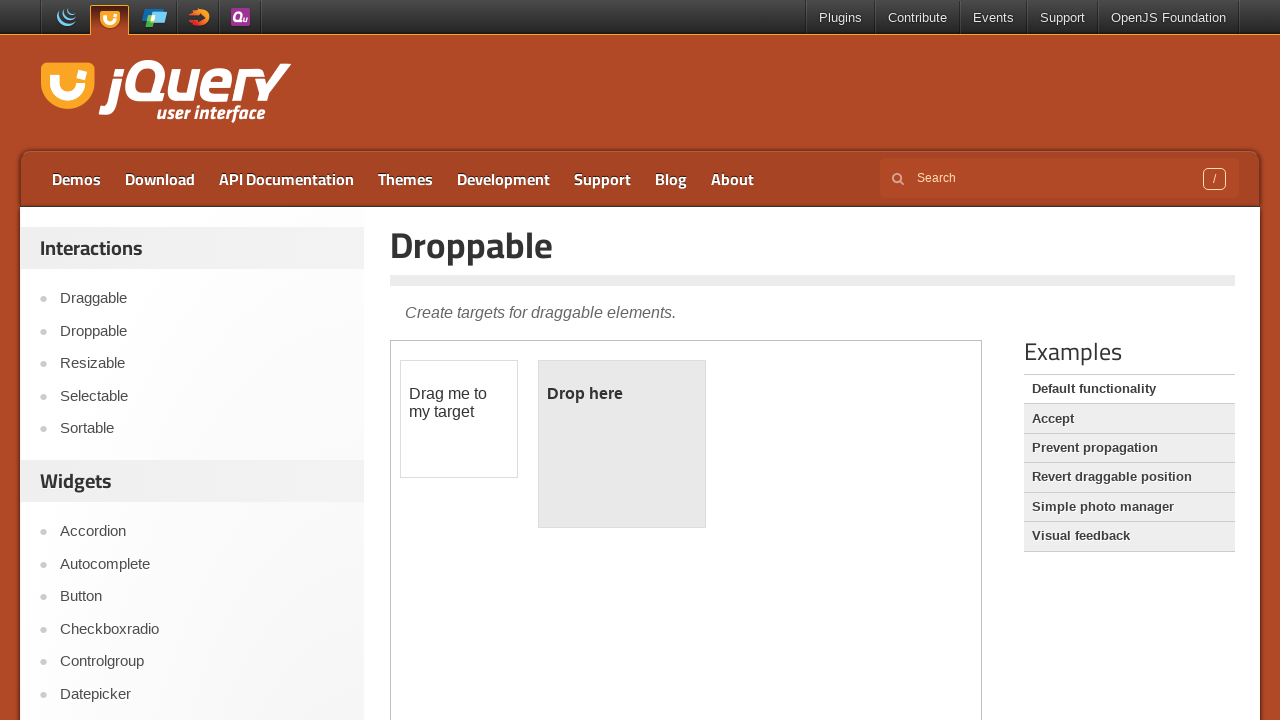

Moved mouse by offset (160, 30) pixels to drag element at (619, 449)
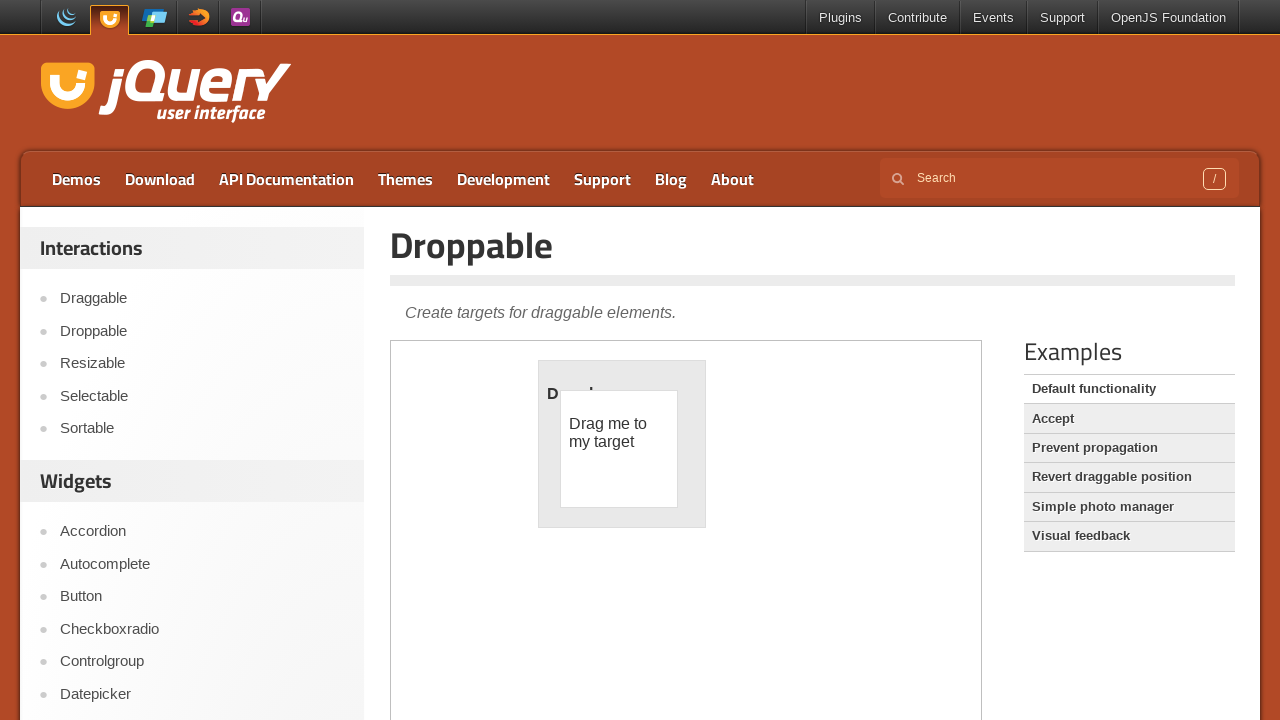

Released mouse button to complete drag and drop at (619, 449)
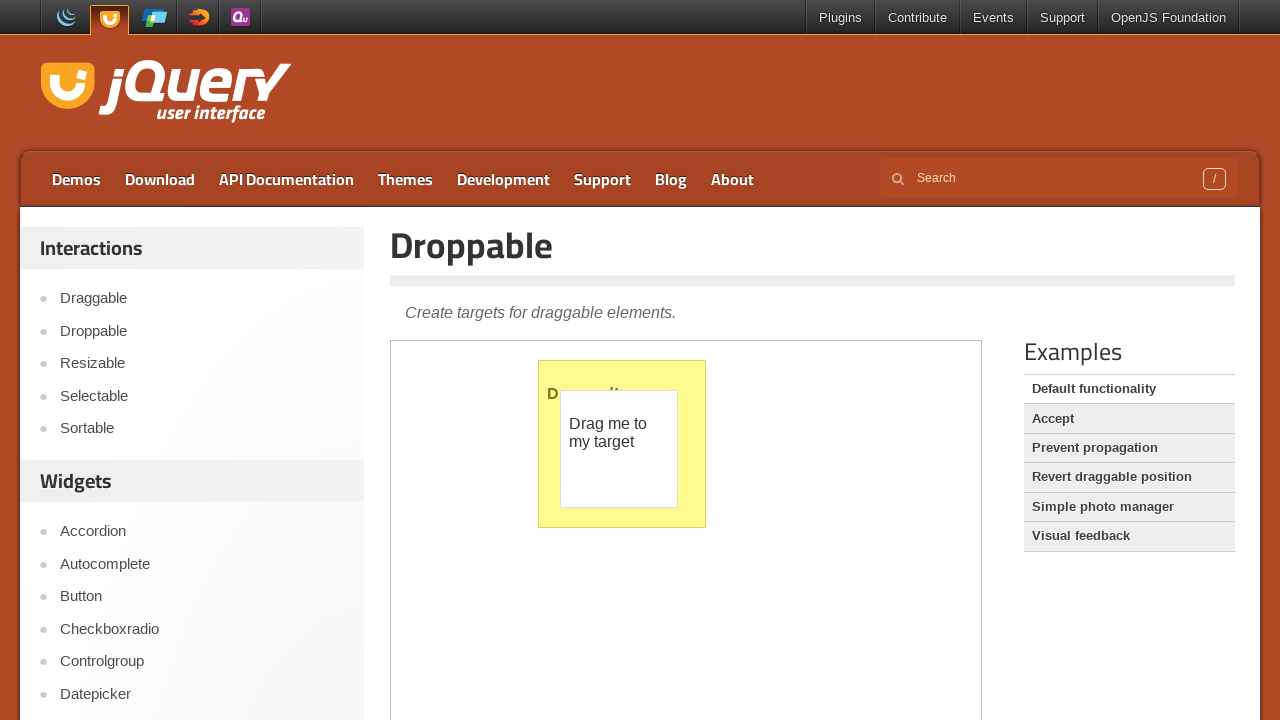

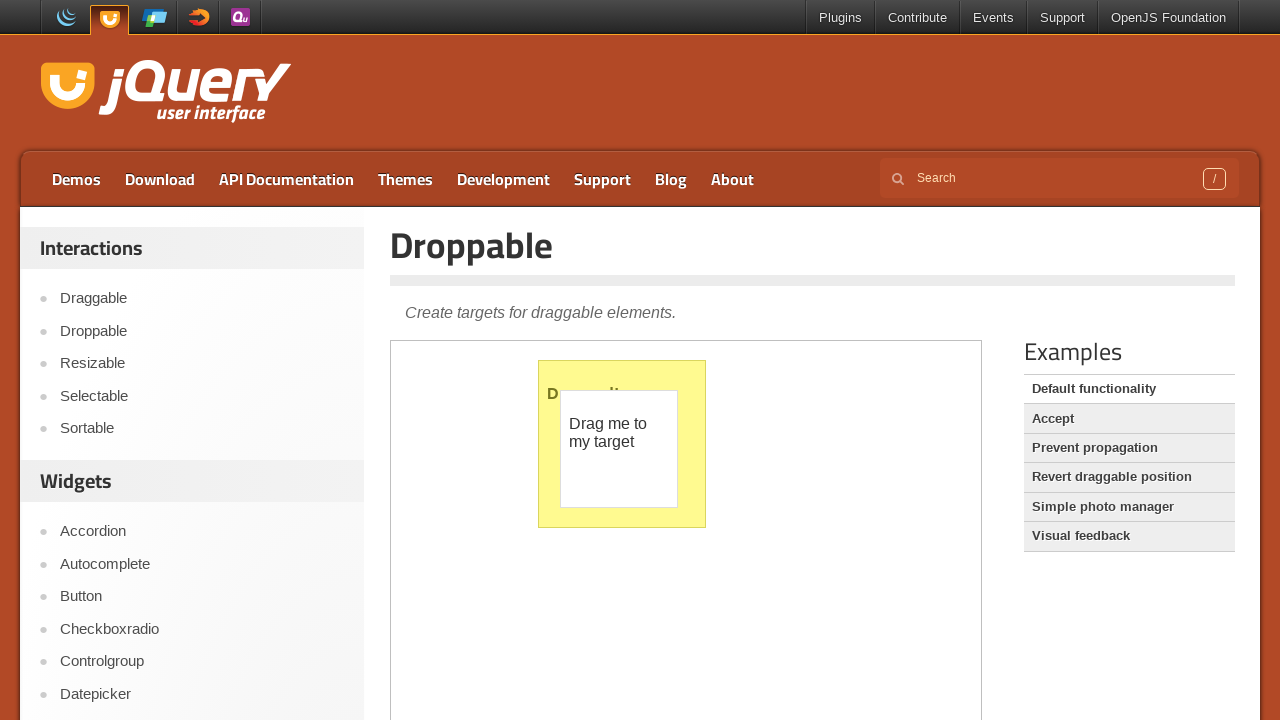